Tests handling of delayed JavaScript alerts by clicking a button that triggers an alert after a delay and then accepting it

Starting URL: https://qavbox.github.io/demo/alerts/

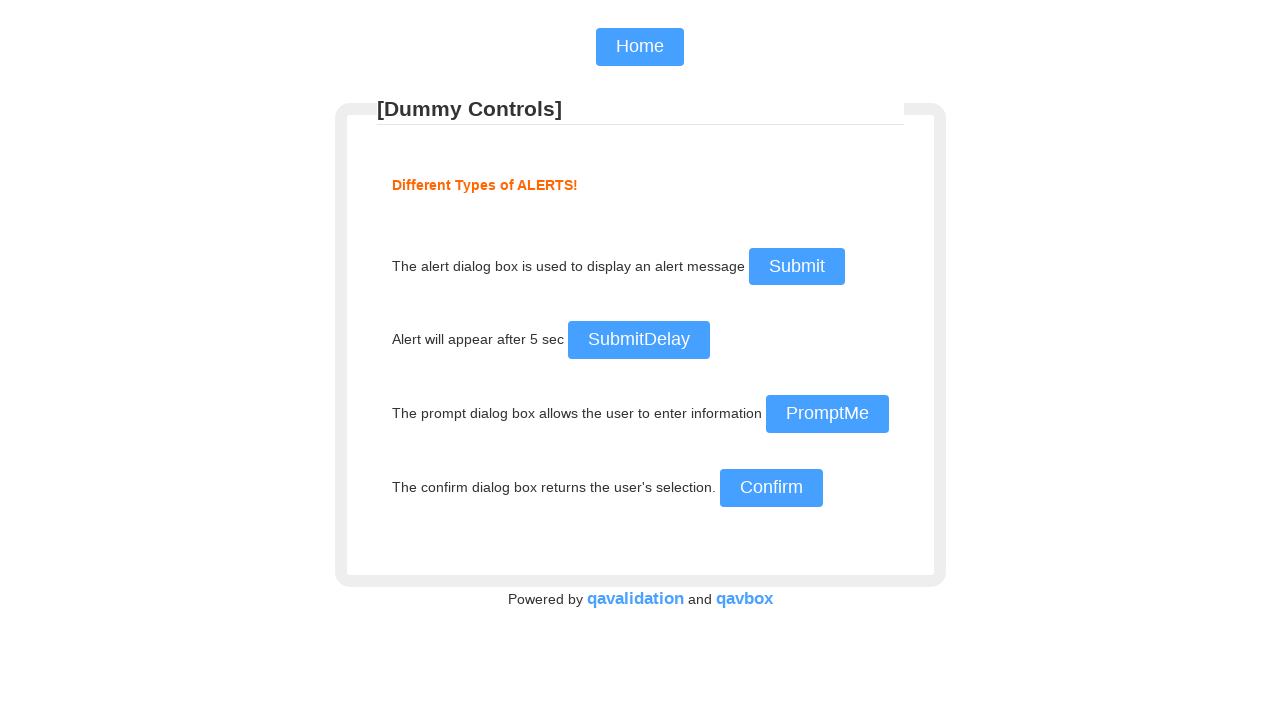

Clicked button to trigger delayed alert at (638, 340) on input#delayalert
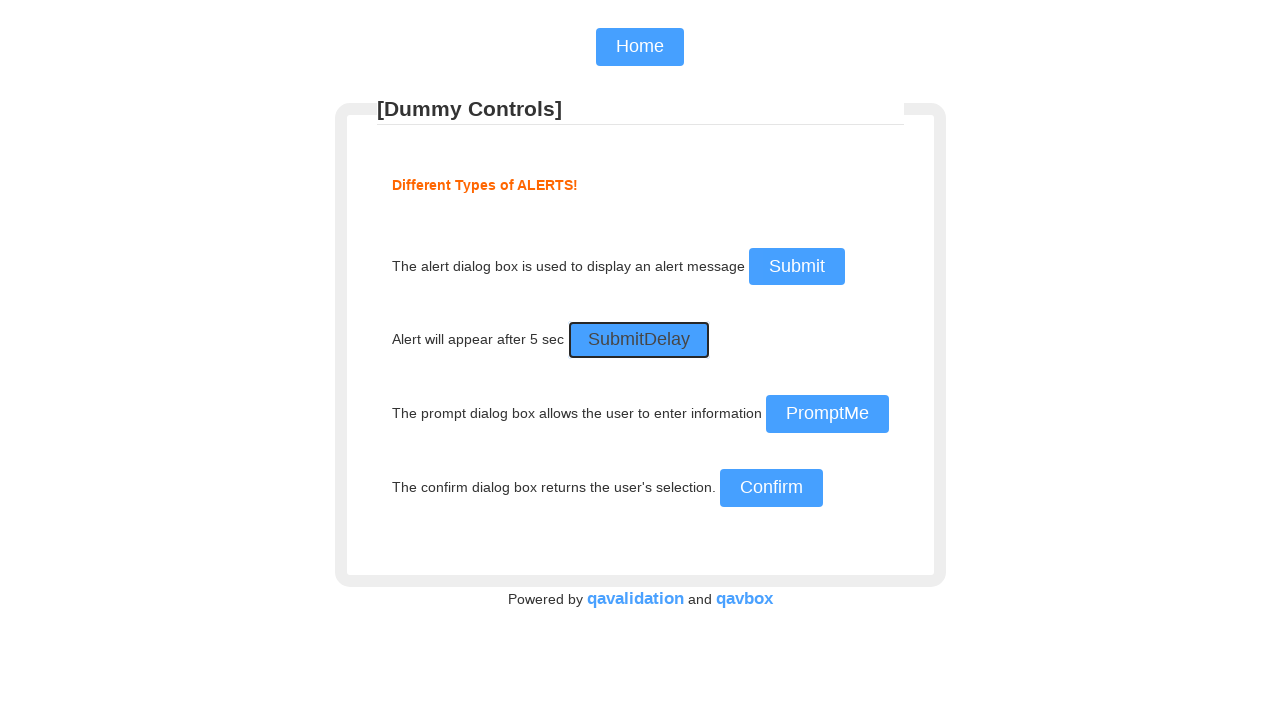

Set up dialog handler to automatically accept alerts
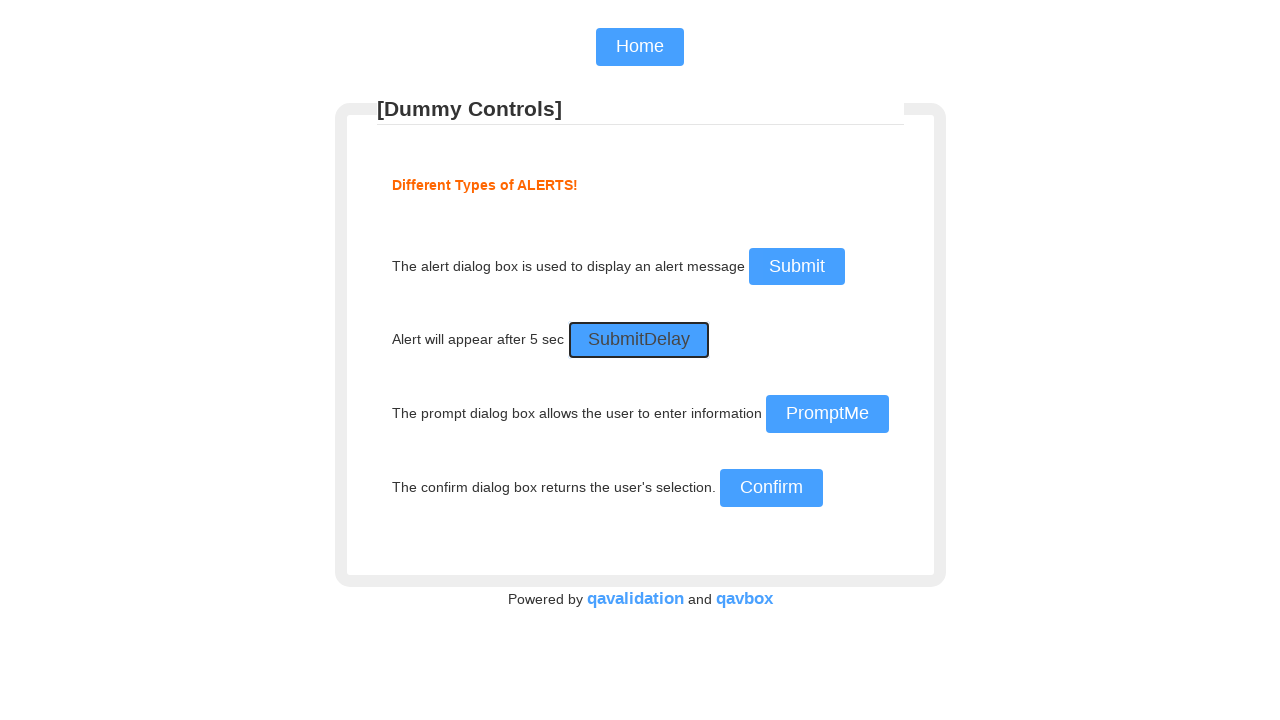

Waited for and accepted delayed JavaScript alert
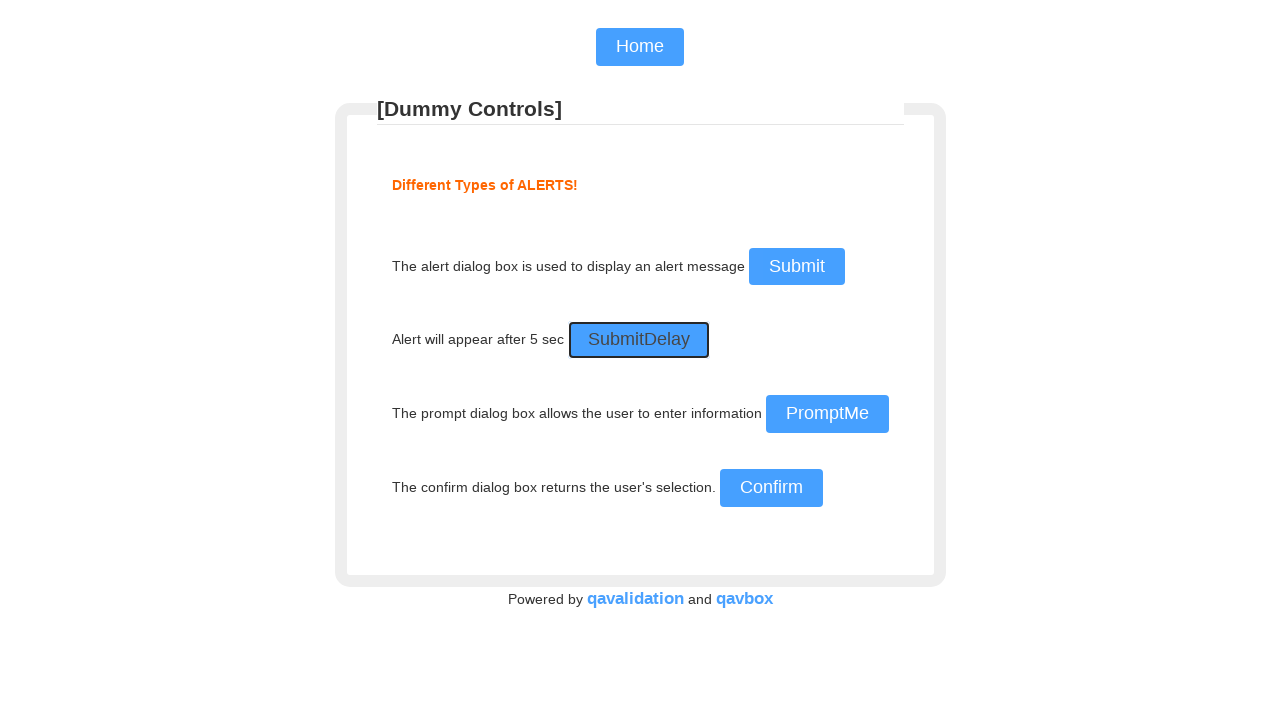

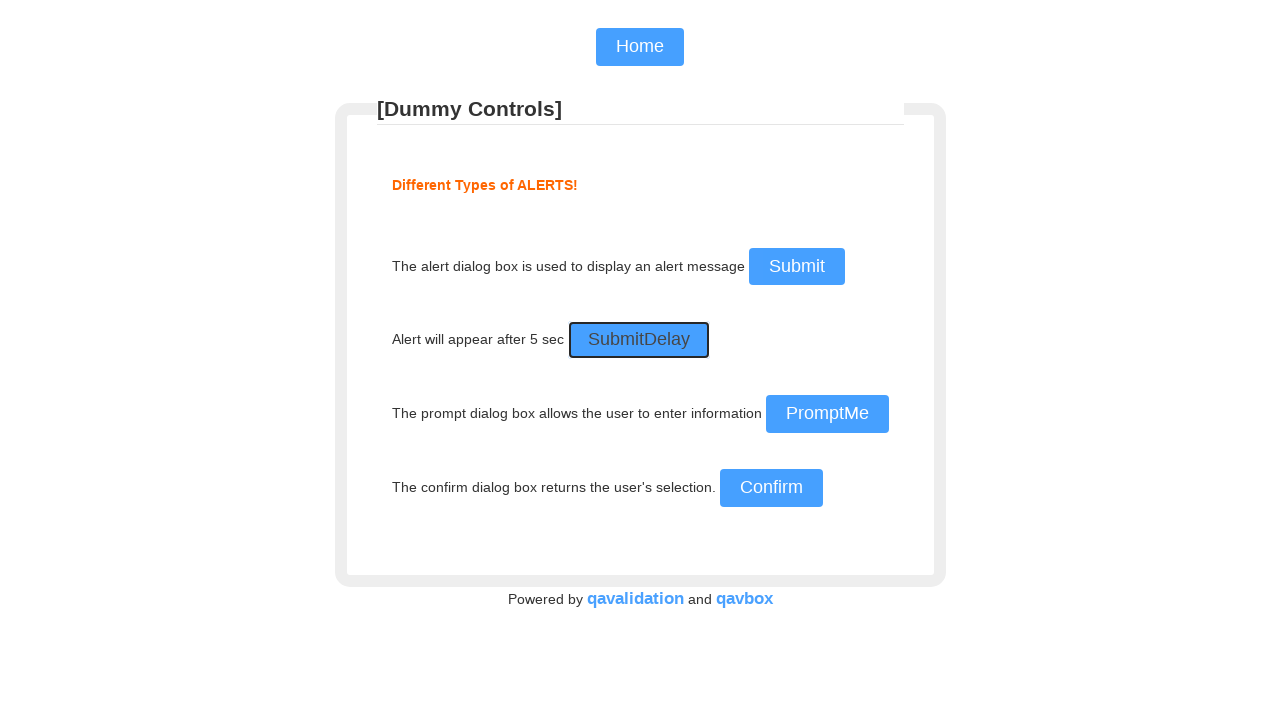